Tests the ability to select a checkbox by clicking on it if it's not already selected

Starting URL: https://the-internet.herokuapp.com/checkboxes

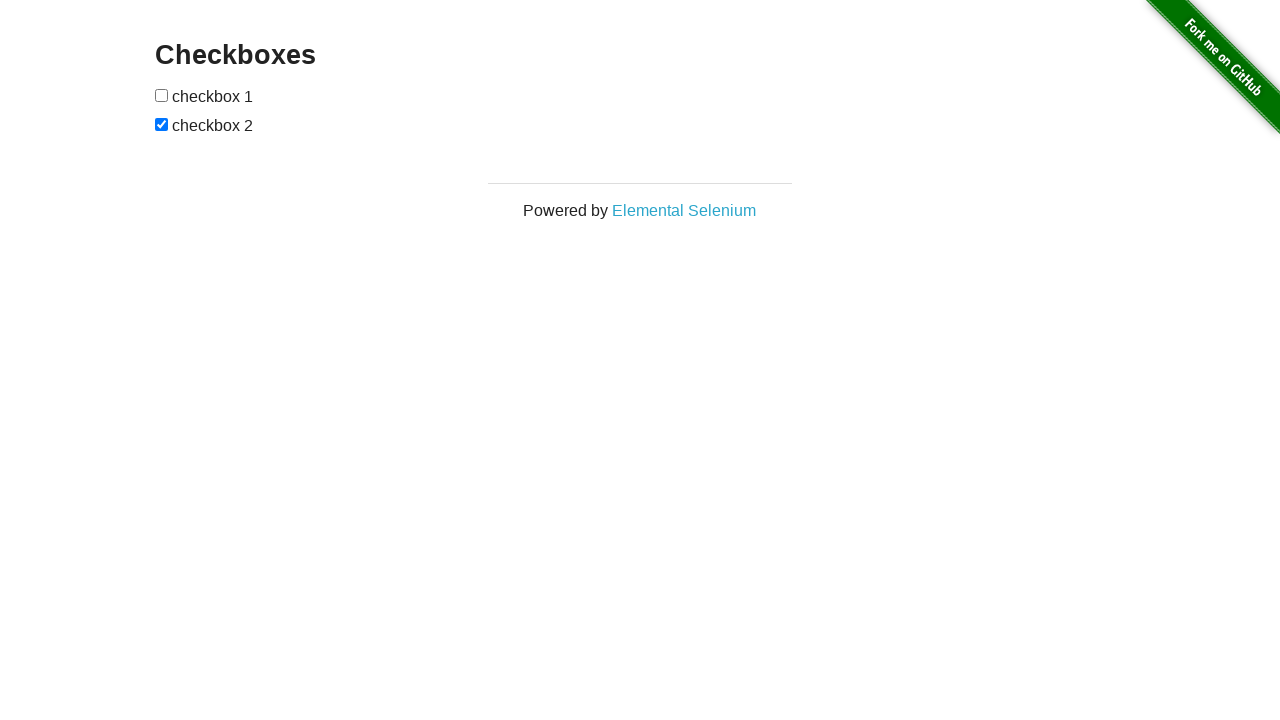

Navigated to checkboxes page
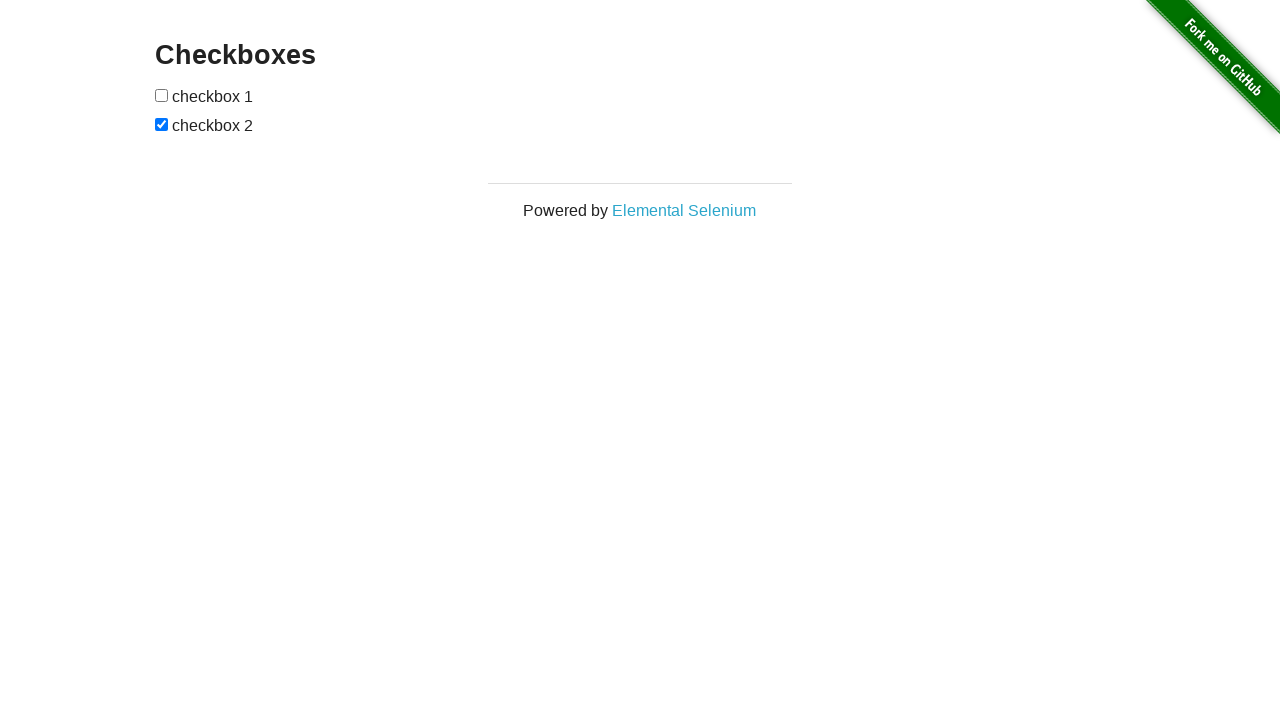

Located the first checkbox element
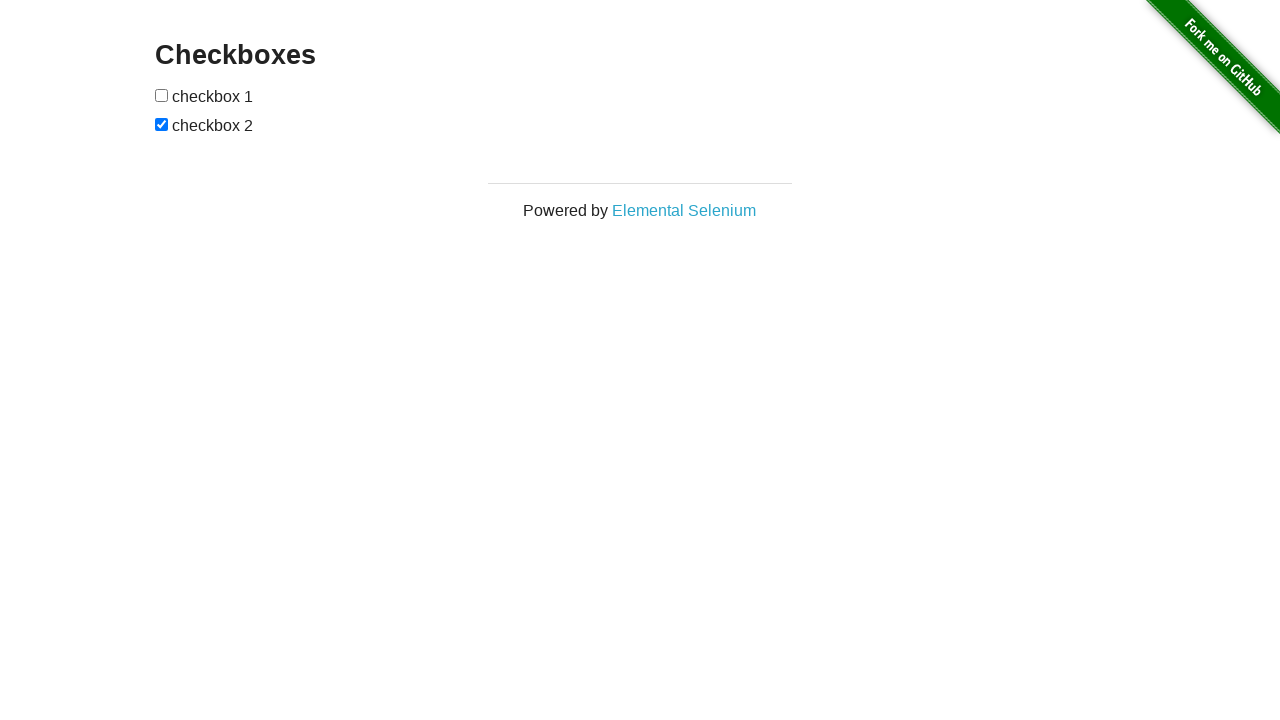

Checked if first checkbox is already selected
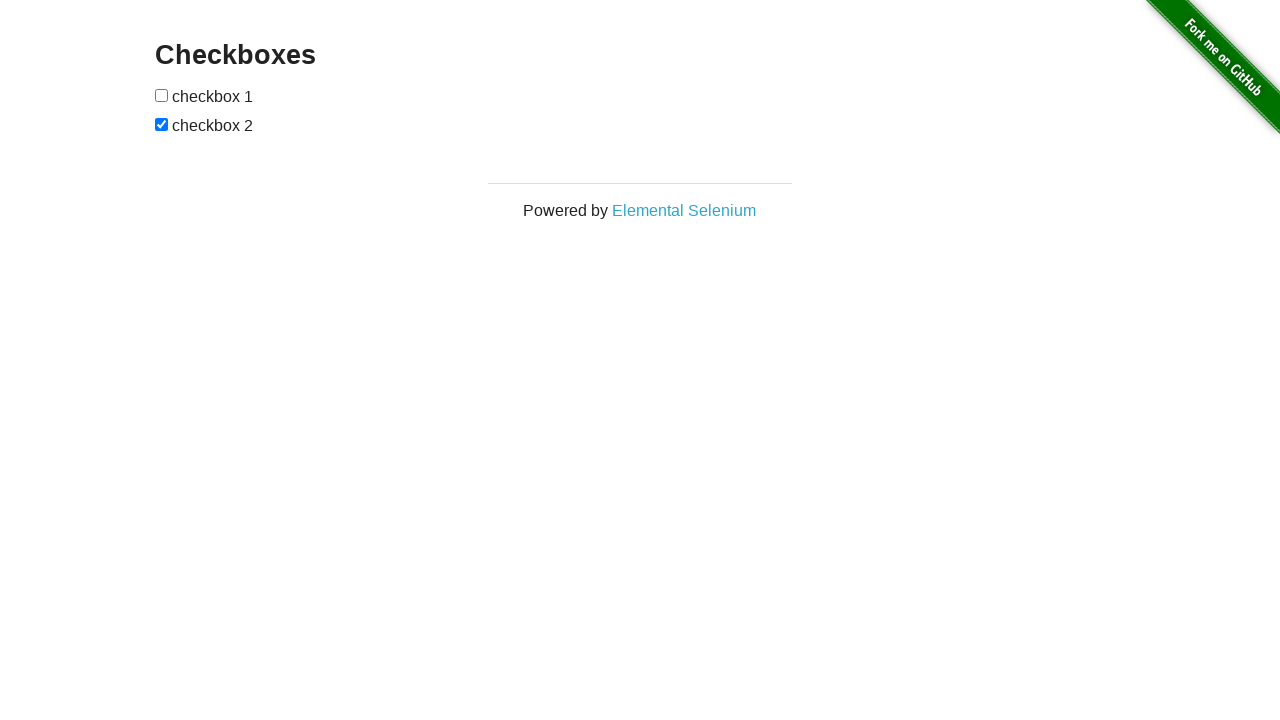

Clicked first checkbox to select it at (162, 95) on #checkboxes input:nth-child(1)
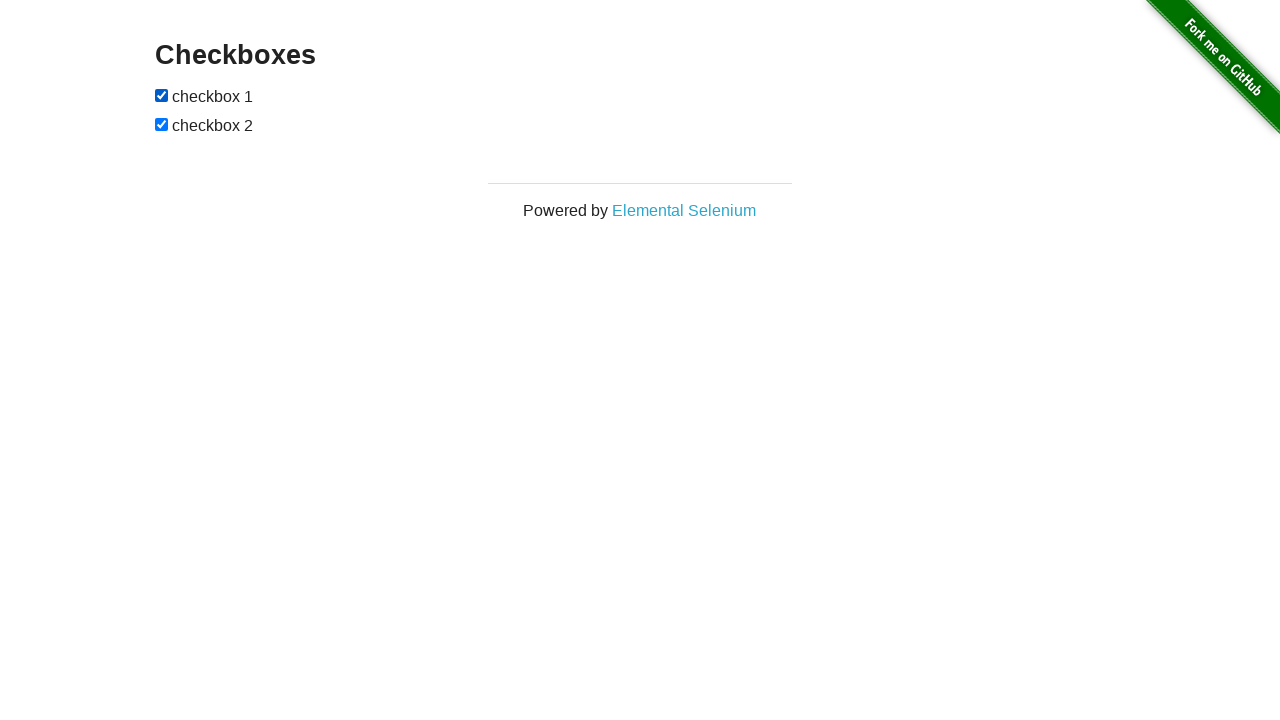

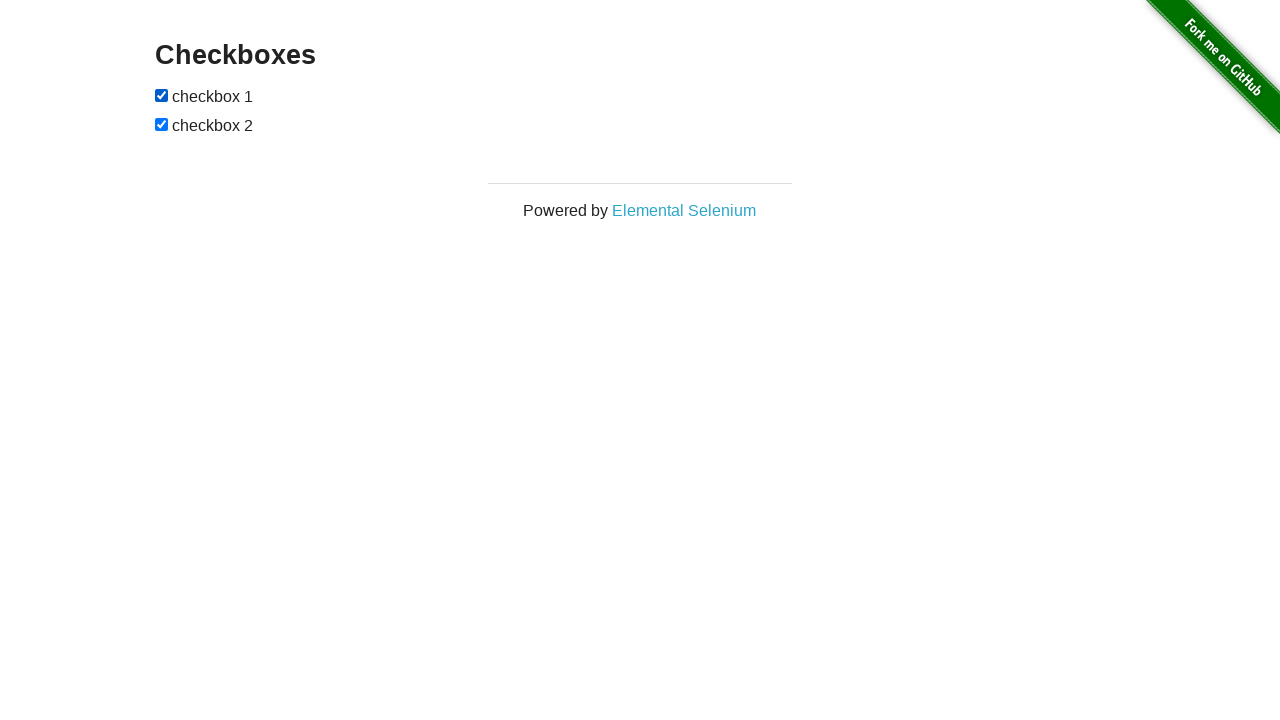